Tests autocomplete functionality by typing partial text and using arrow keys to select "South Africa" from the dropdown suggestions

Starting URL: https://www.rahulshettyacademy.com/AutomationPractice/

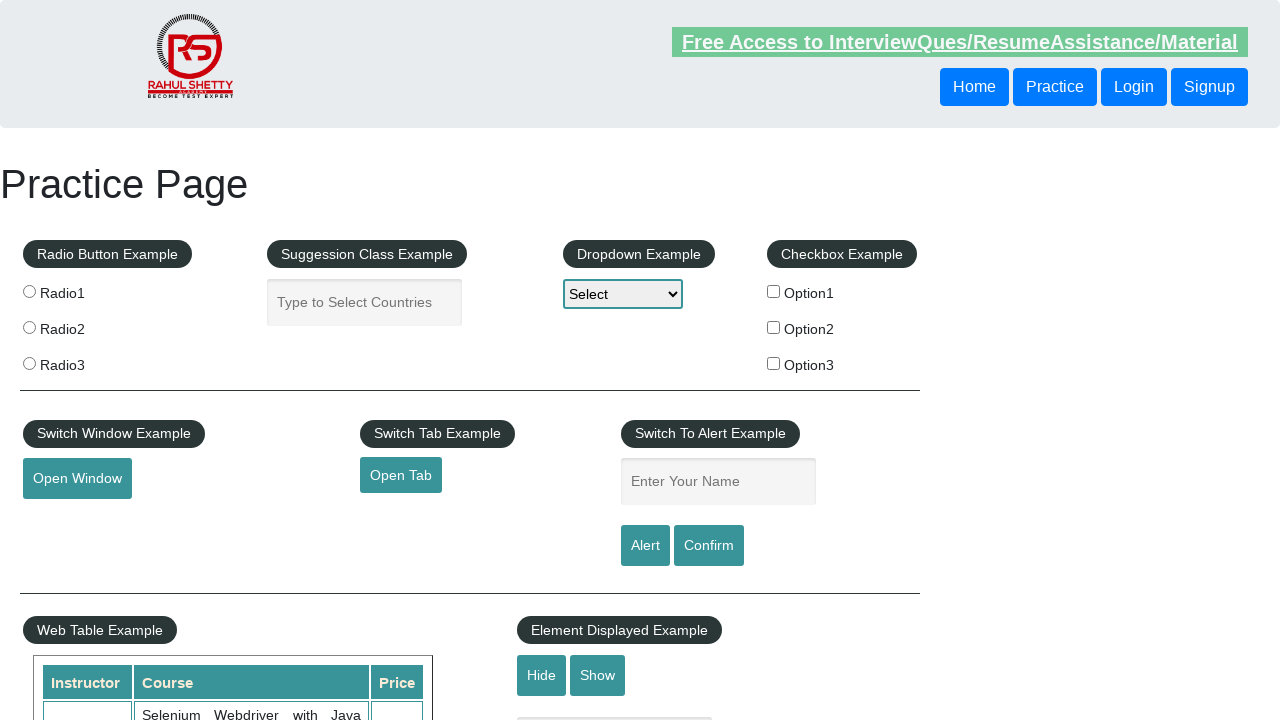

Navigated to Rahul Shetty Academy automation practice page
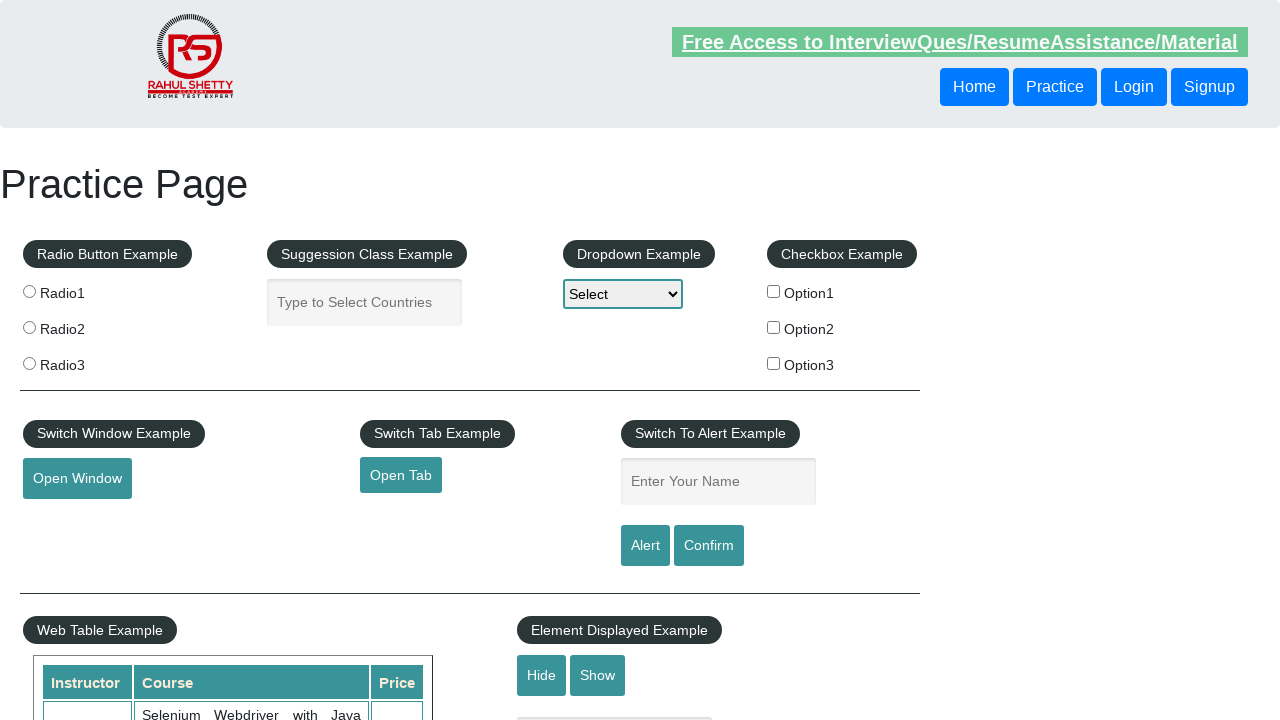

Typed 'sou' in autocomplete field on #autocomplete
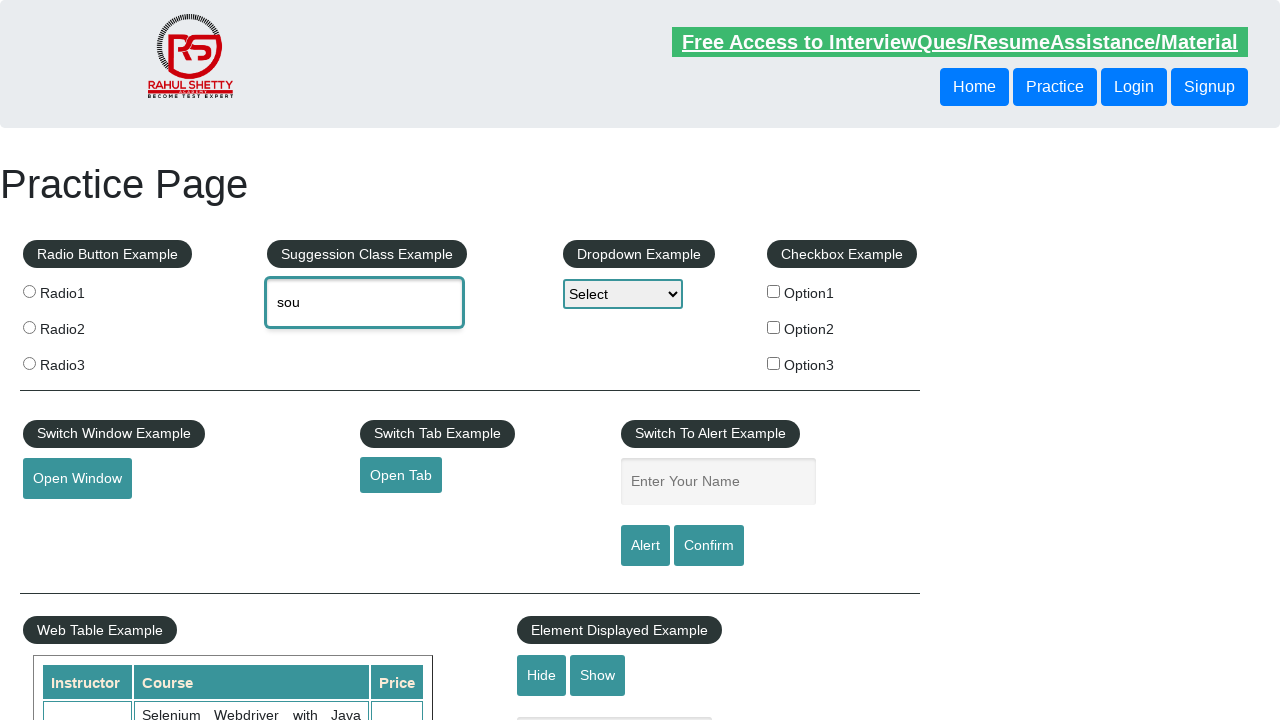

Retrieved current autocomplete field value: 'sou'
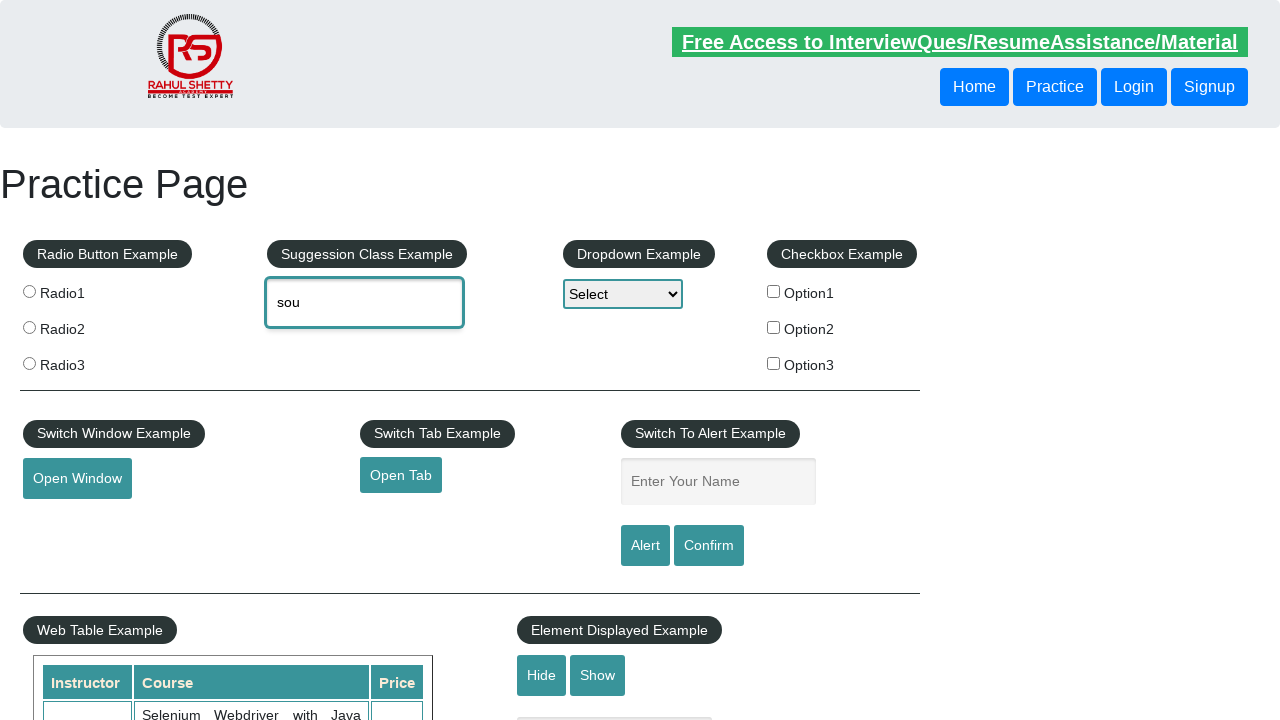

Pressed ArrowDown to navigate dropdown suggestions on #autocomplete
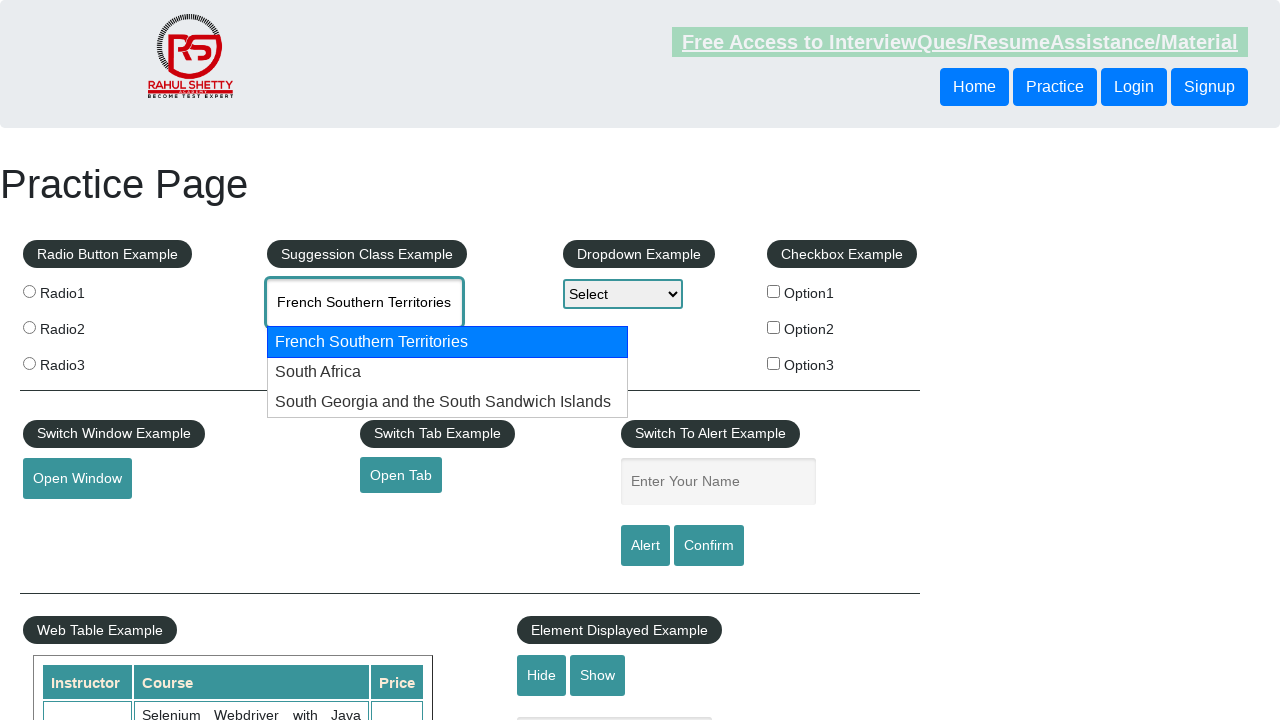

Retrieved updated autocomplete value: 'French Southern Territories'
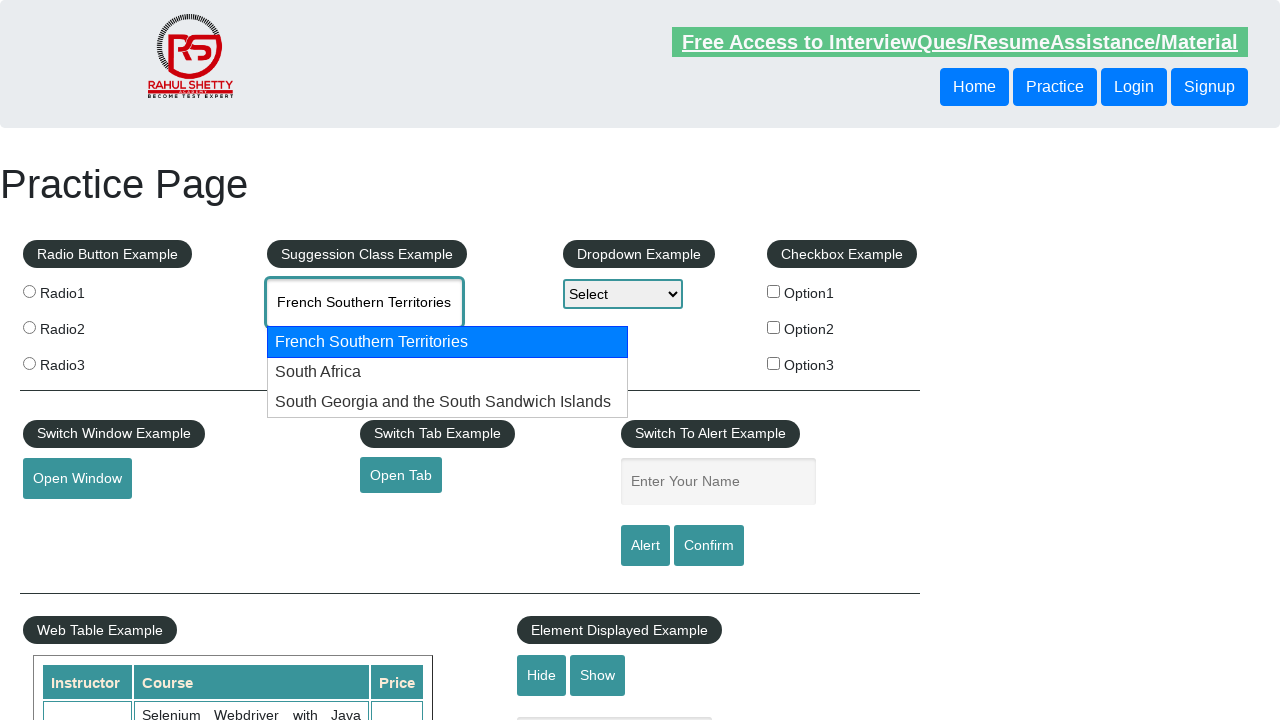

Pressed ArrowDown to navigate dropdown suggestions on #autocomplete
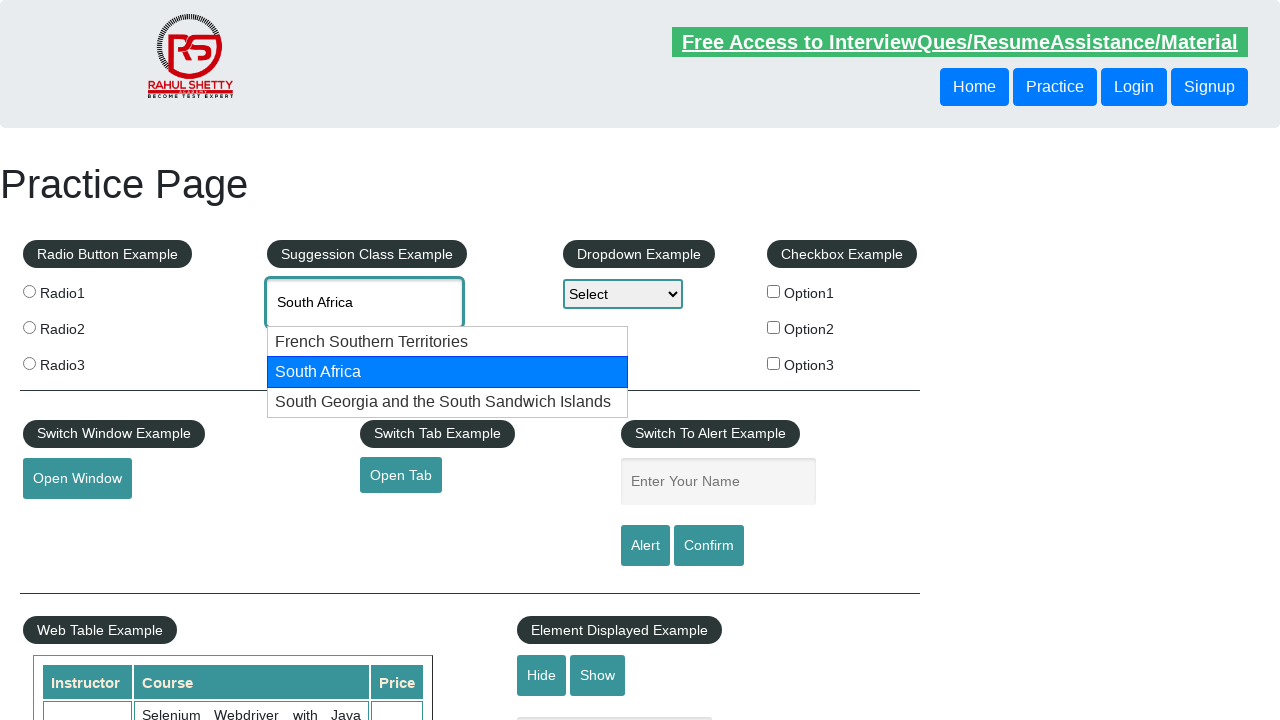

Retrieved updated autocomplete value: 'South Africa'
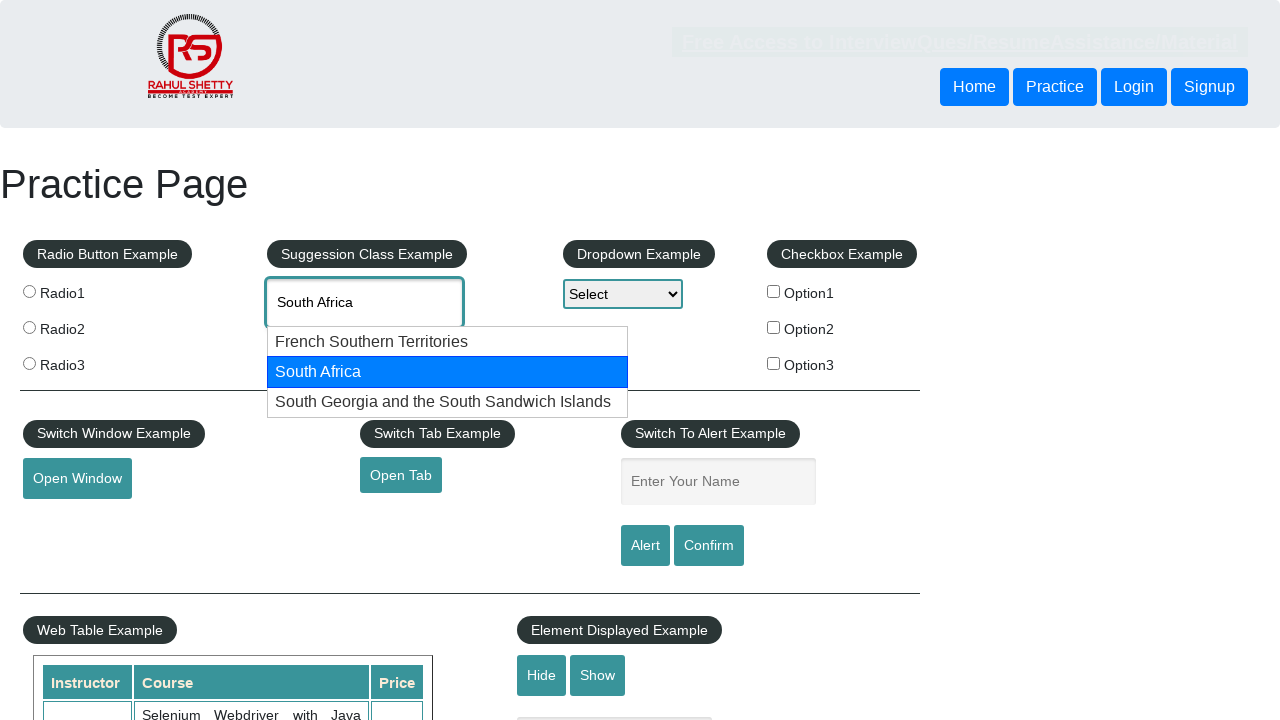

Verified 'South Africa' was successfully selected from autocomplete dropdown
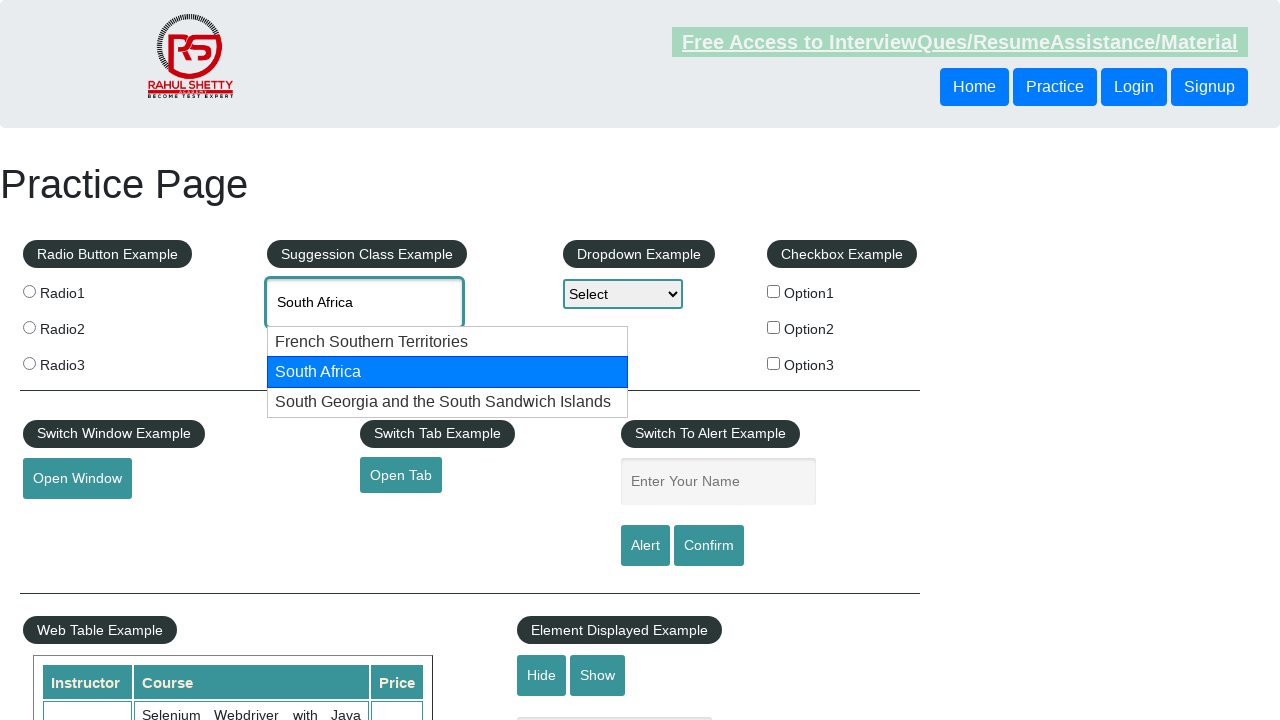

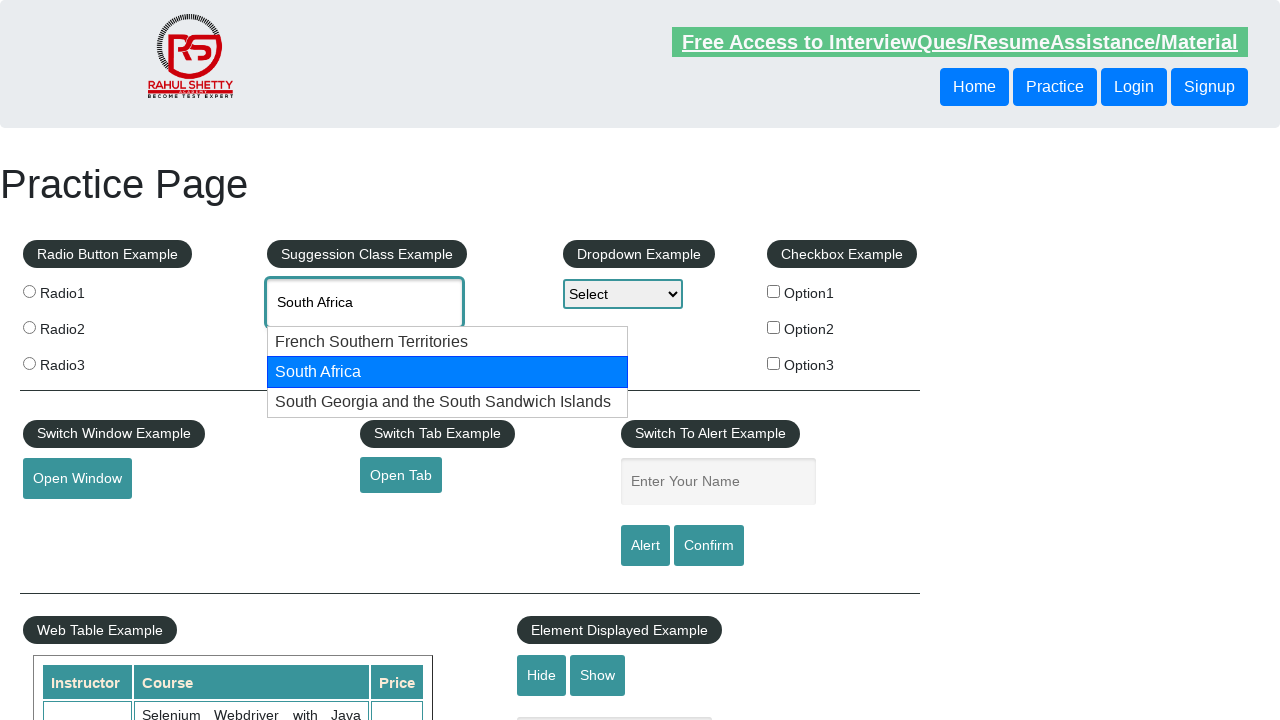